Tests page load delay by navigating to Load Delay page and waiting for button to appear

Starting URL: http://uitestingplayground.com/

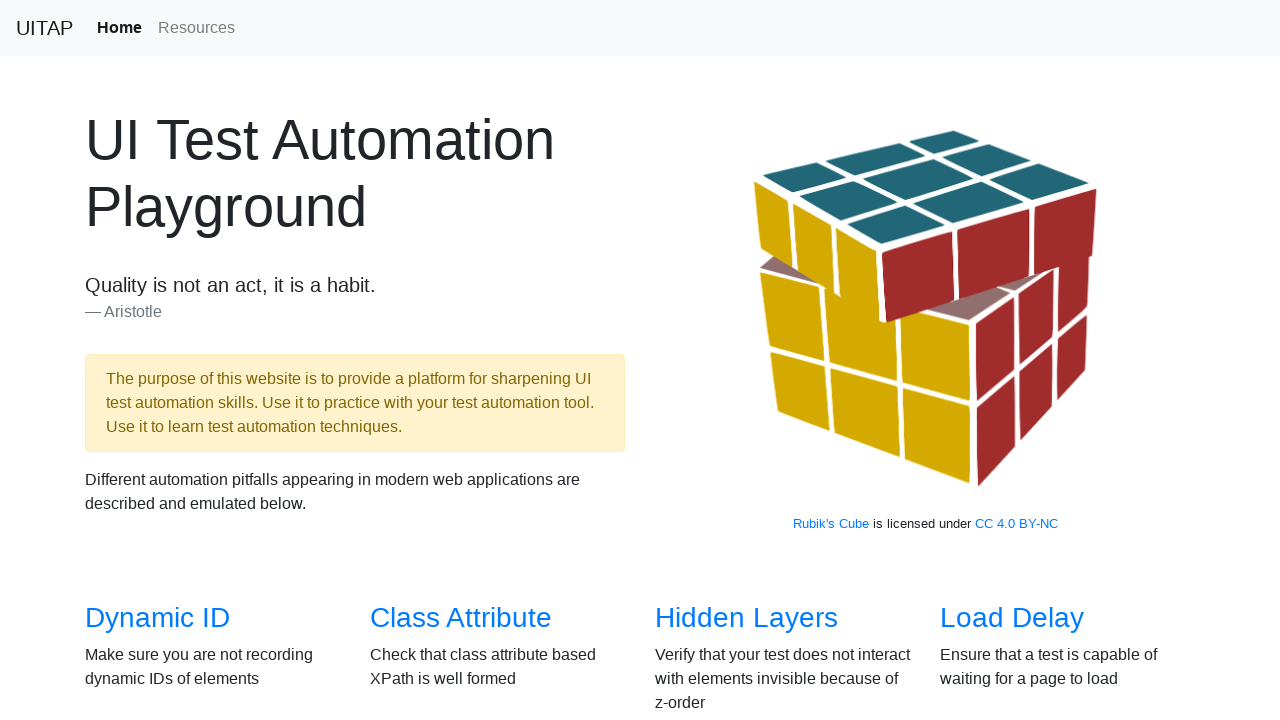

Clicked on Load Delay page link at (1012, 618) on xpath=//h3[contains(.,'Load Delay')]//a
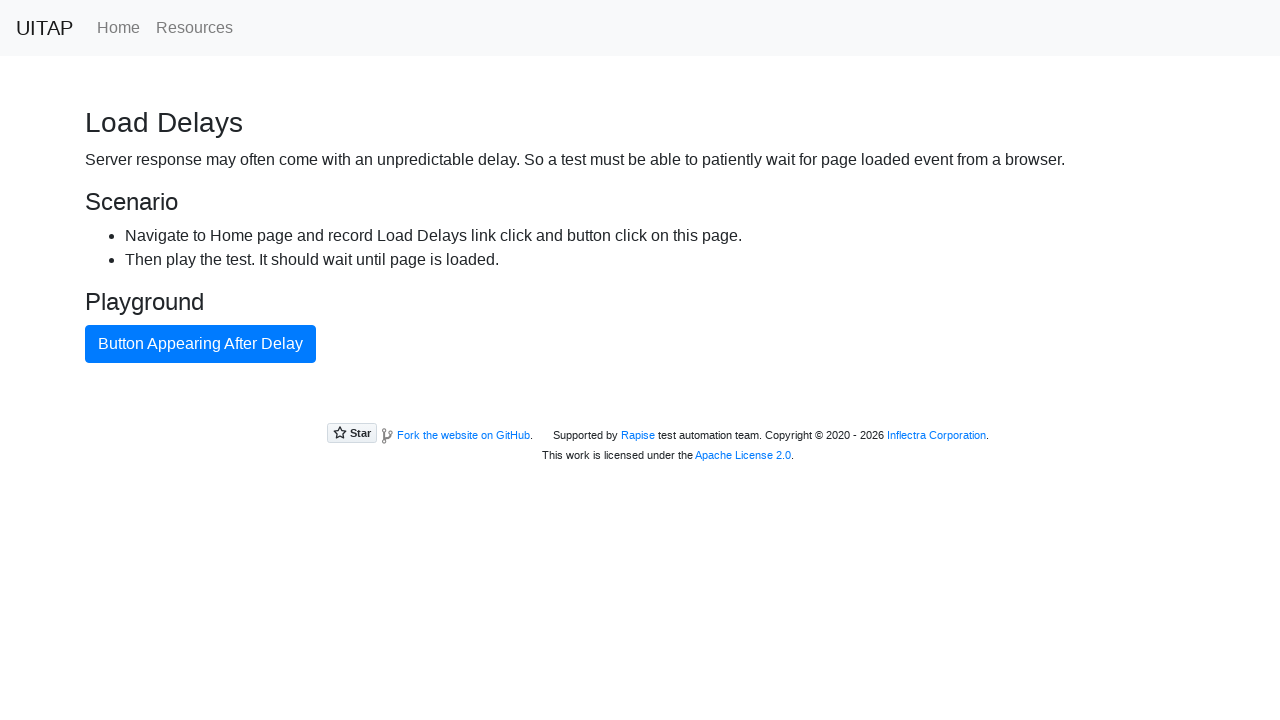

Waited for primary button to appear
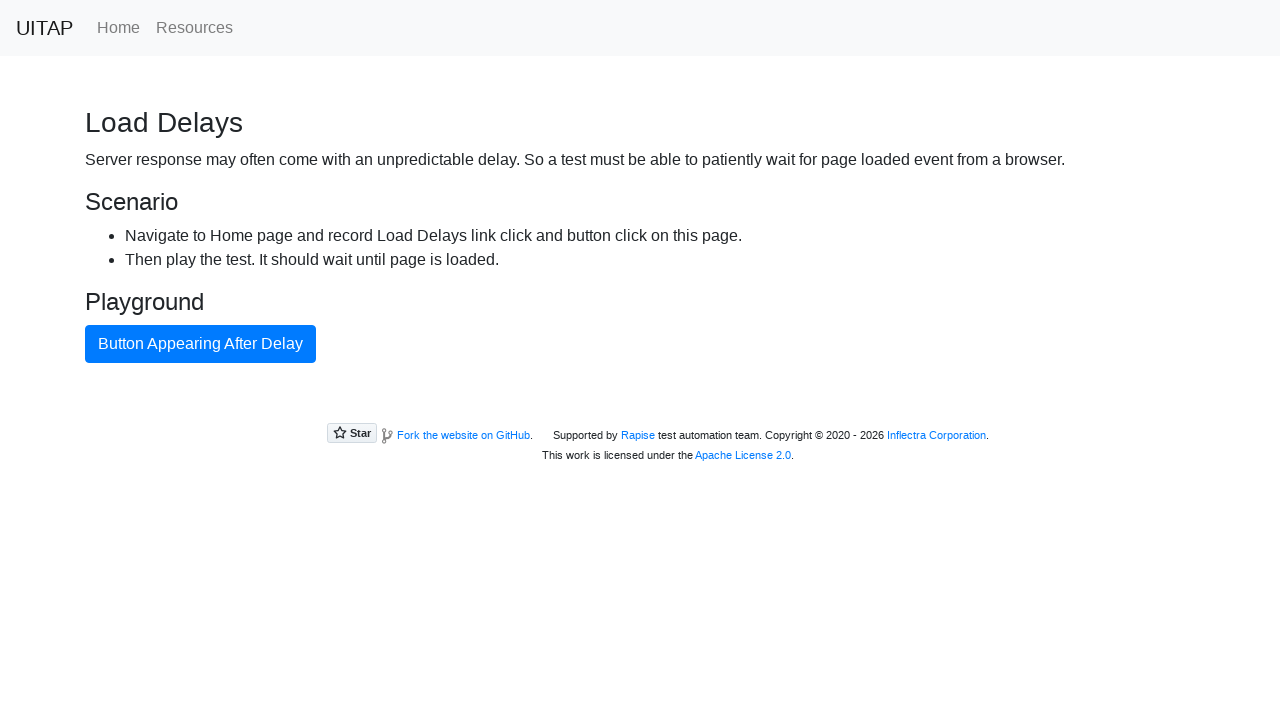

Retrieved button text: 'Button Appearing After Delay'
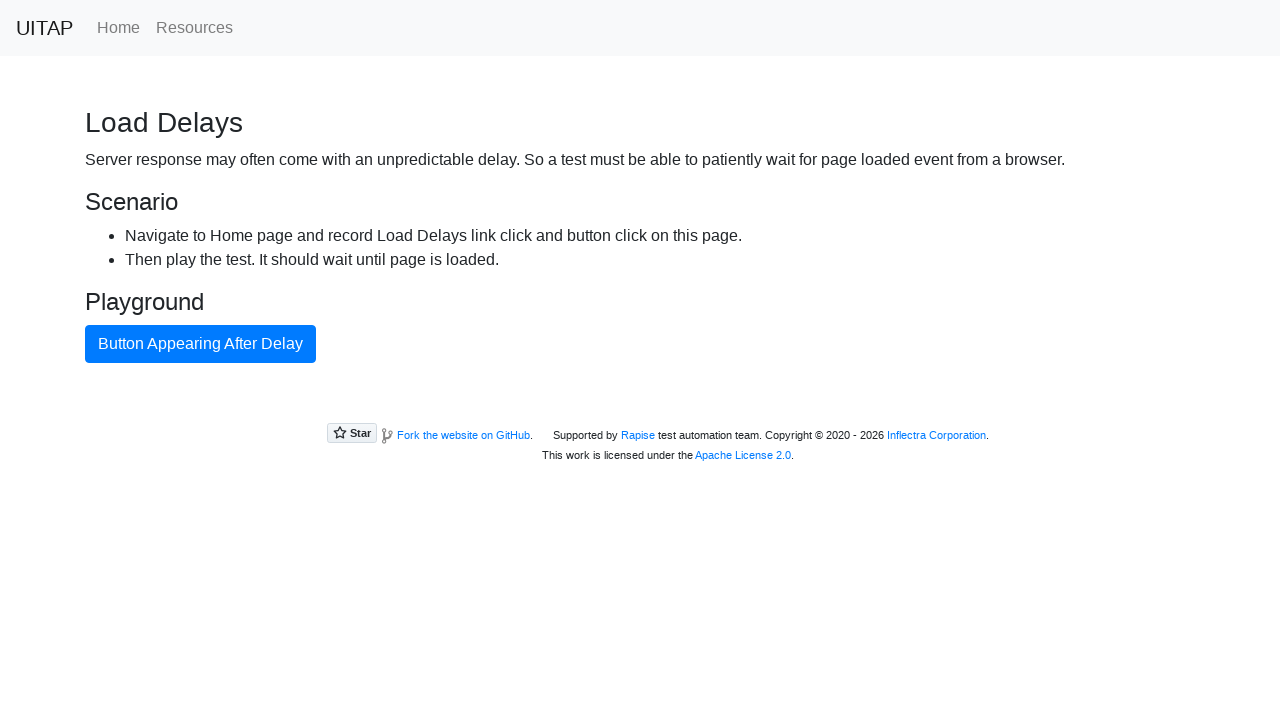

Printed button text to console
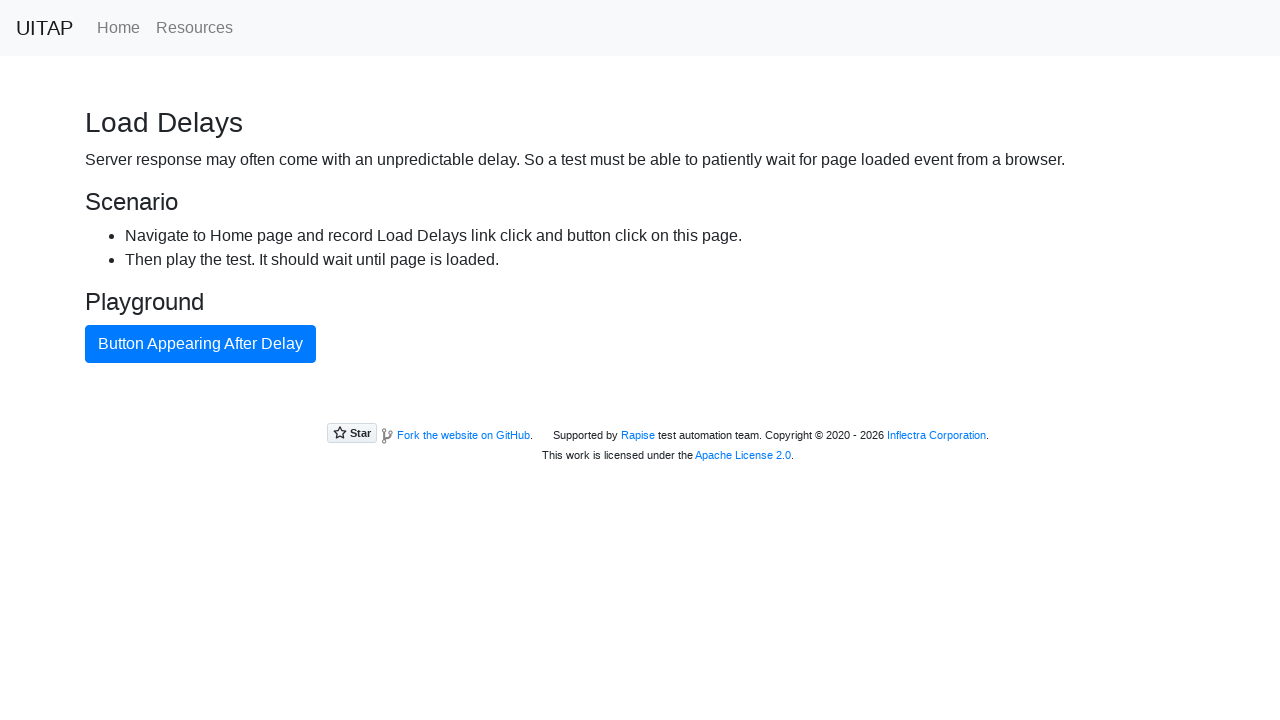

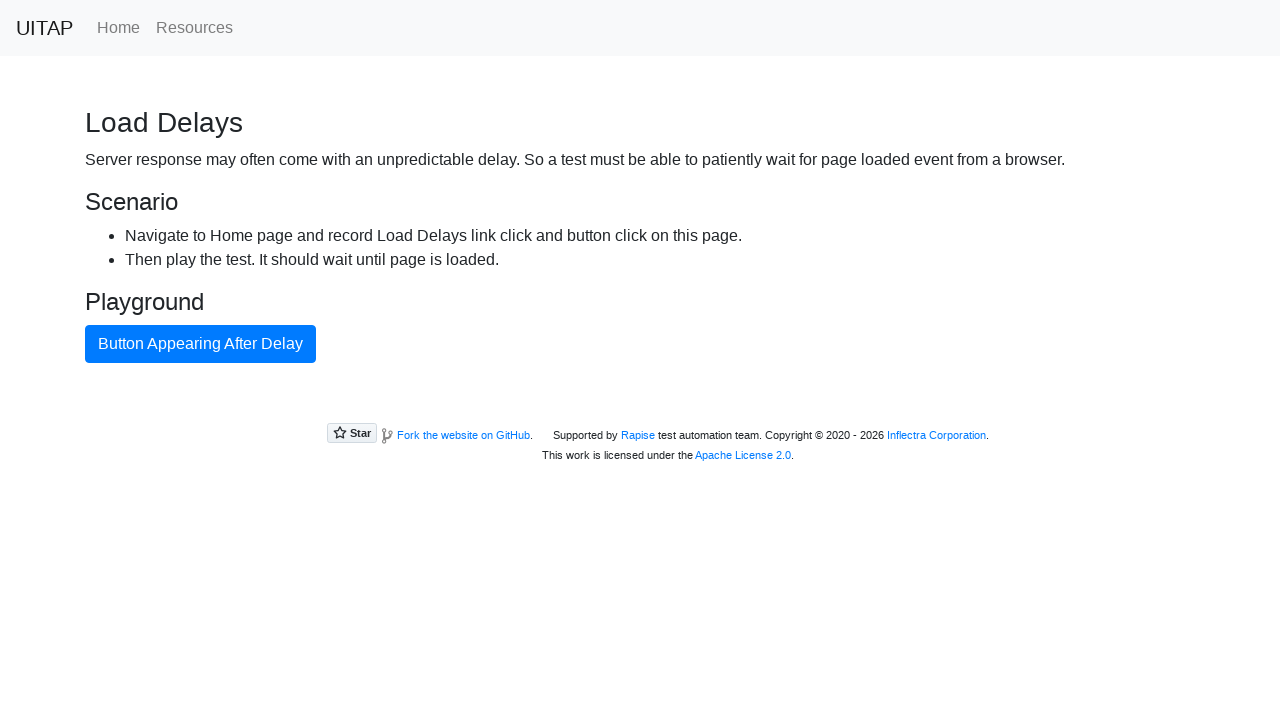